Tests JavaScript prompt dialog by clicking the prompt button, entering text, and accepting it

Starting URL: https://the-internet.herokuapp.com/javascript_alerts

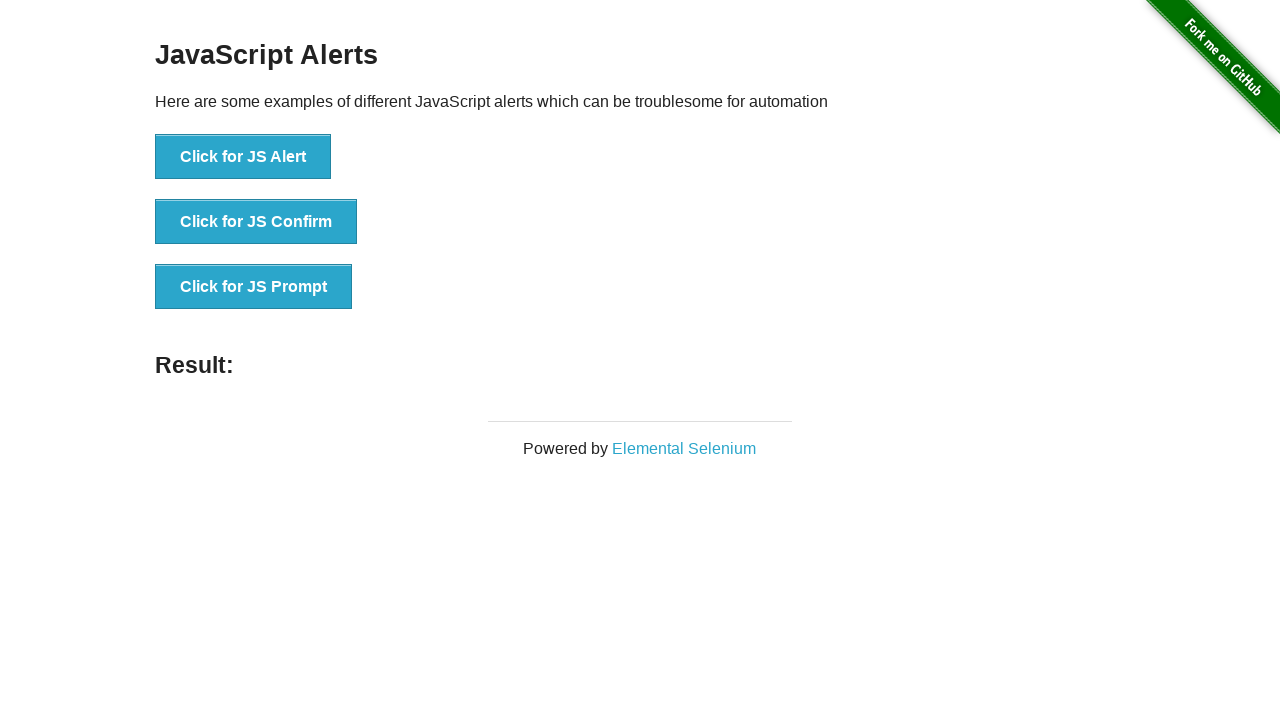

Set up dialog handler to accept prompt with text 'Mircea'
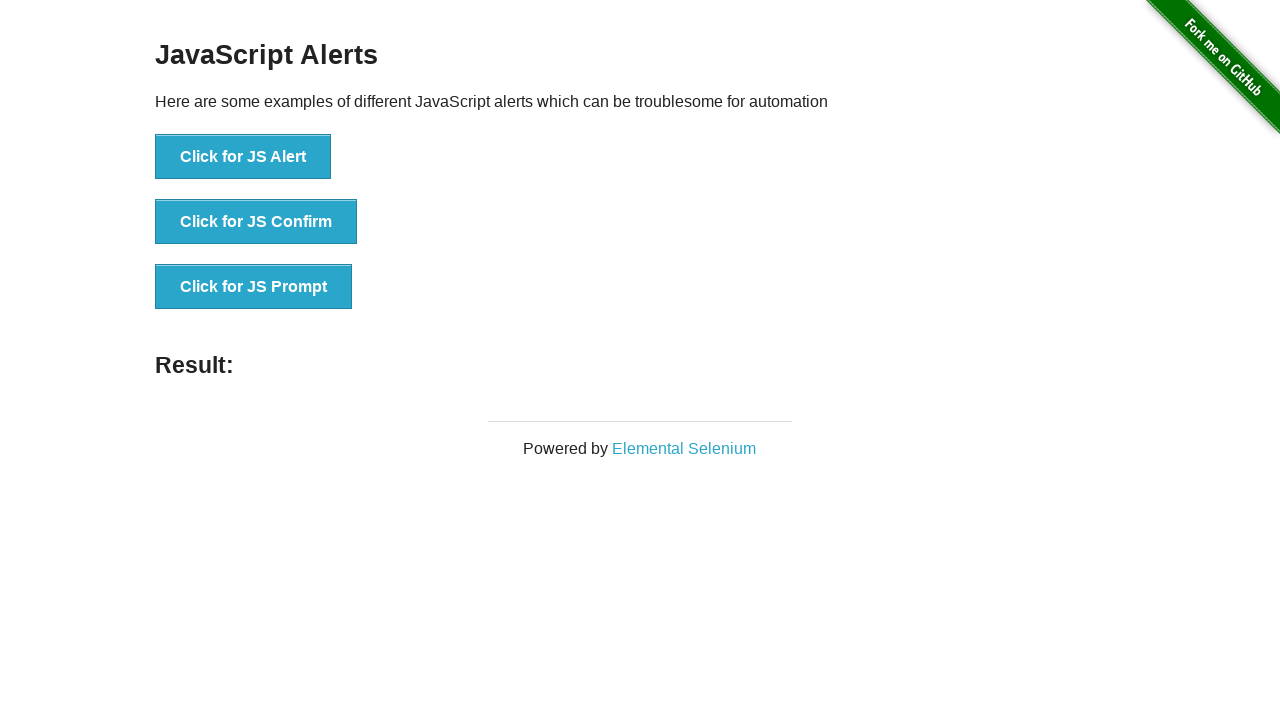

Clicked the JS Prompt button at (254, 287) on xpath=//button[text()="Click for JS Prompt"]
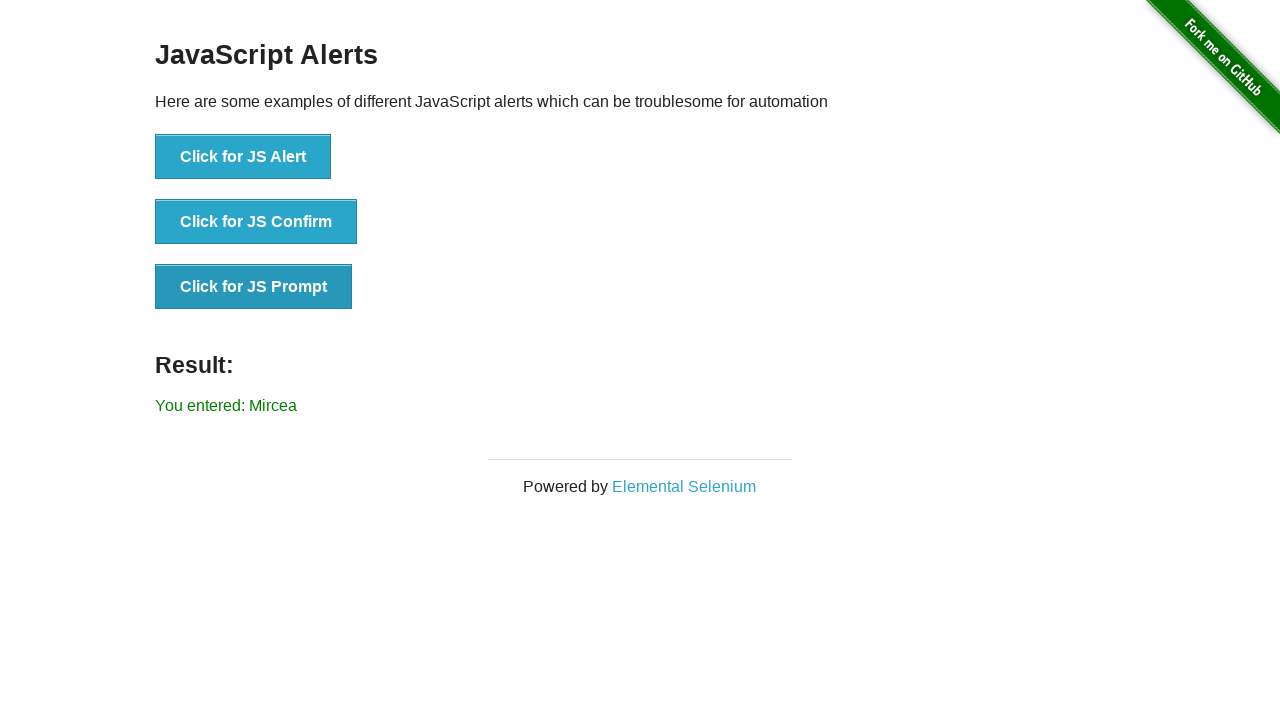

Waited 500ms for prompt dialog to be processed
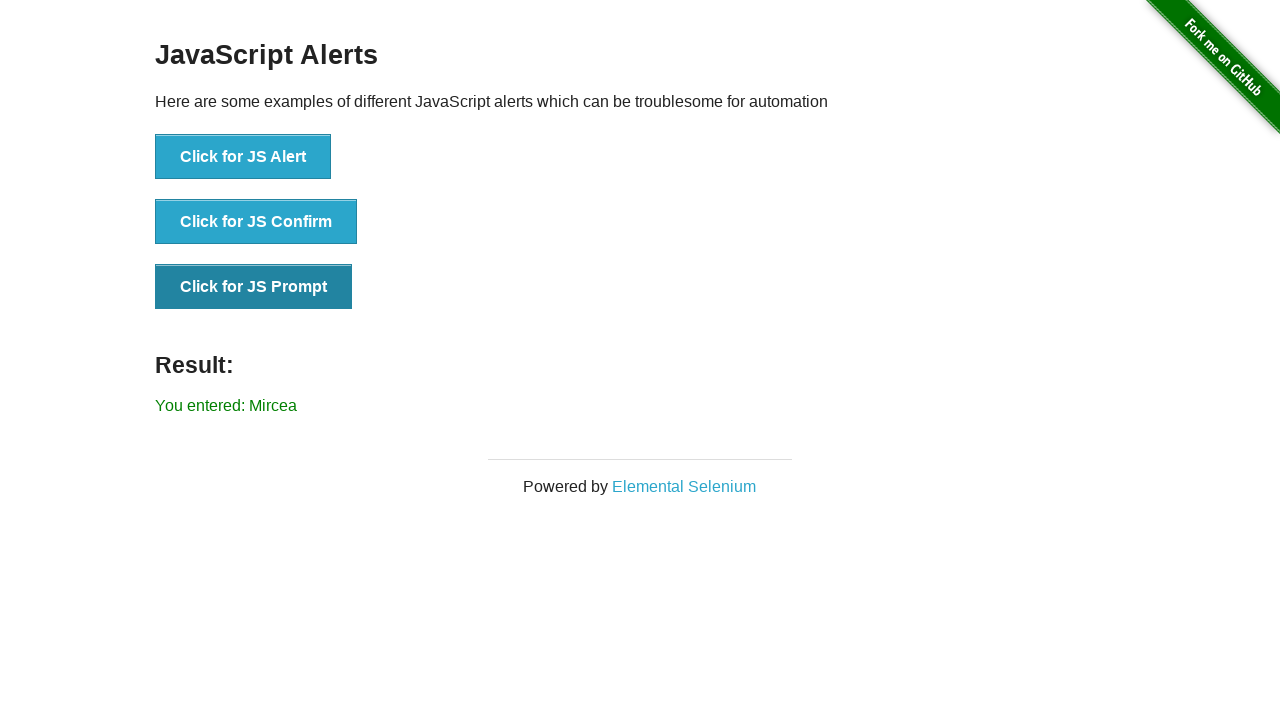

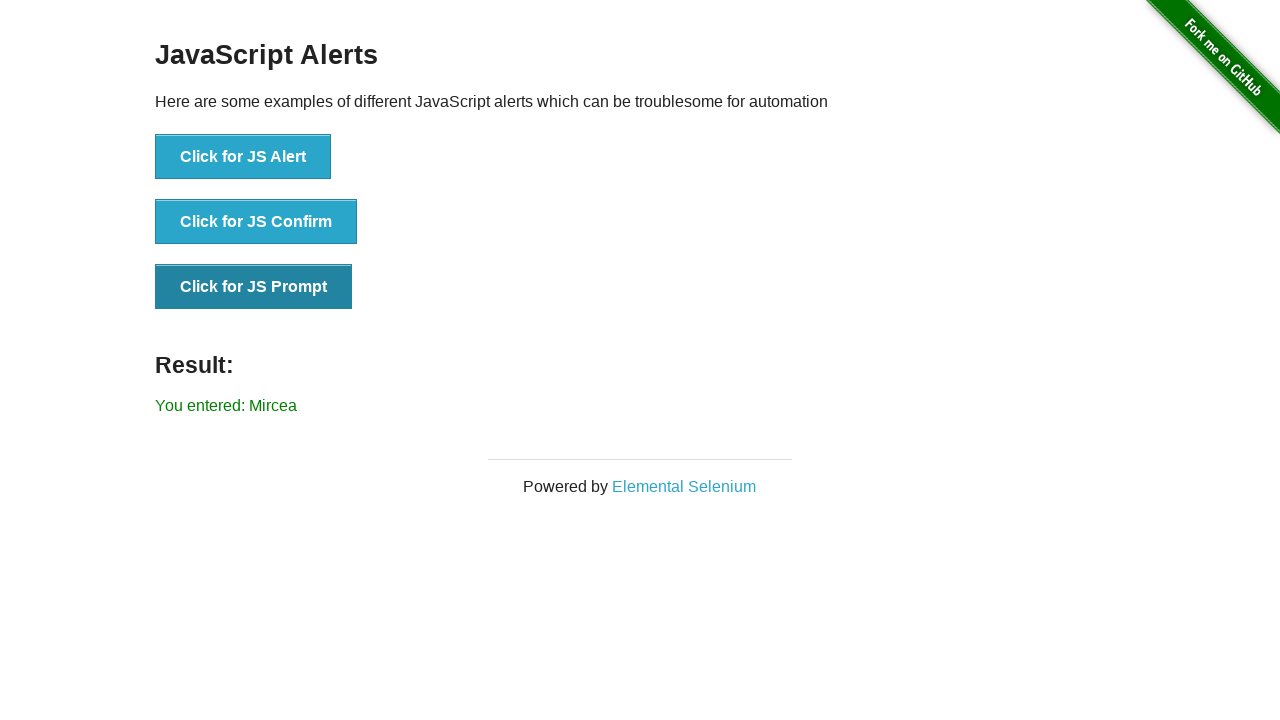